Tests that clicking the Due column header twice sorts the dollar amounts in descending order.

Starting URL: http://the-internet.herokuapp.com/tables

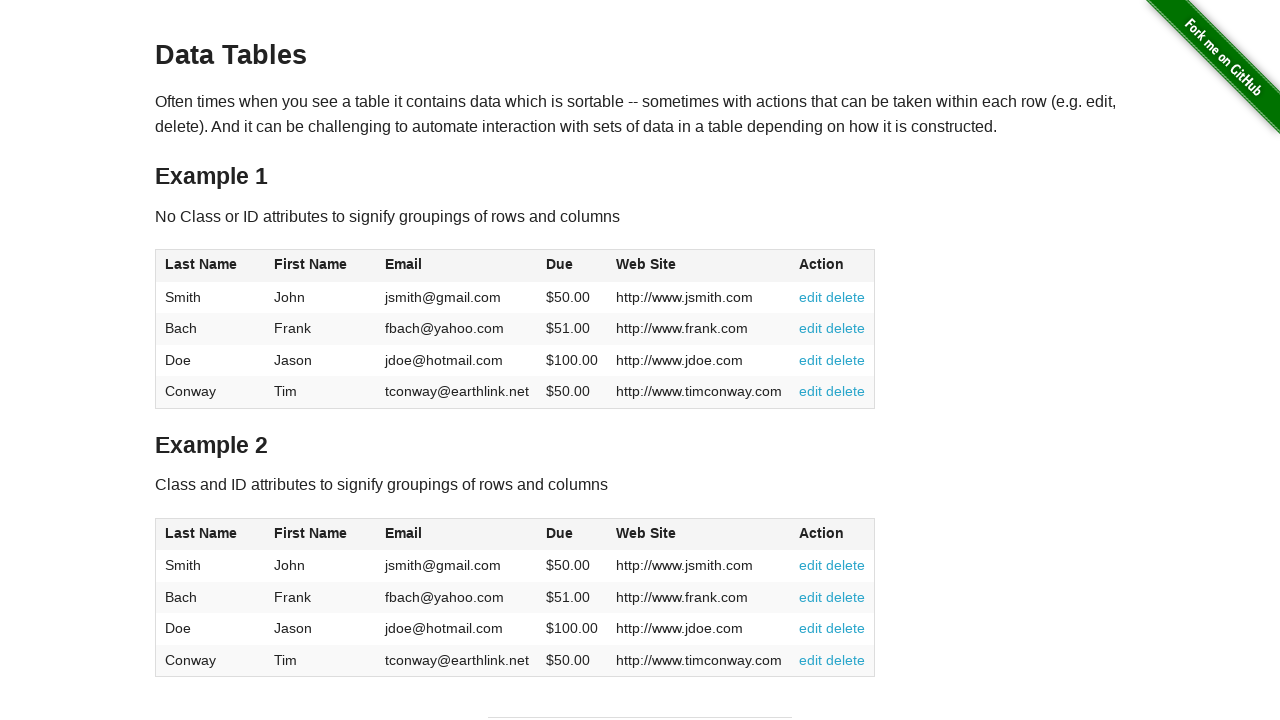

Clicked Due column header first time for ascending sort at (572, 266) on #table1 thead tr th:nth-of-type(4)
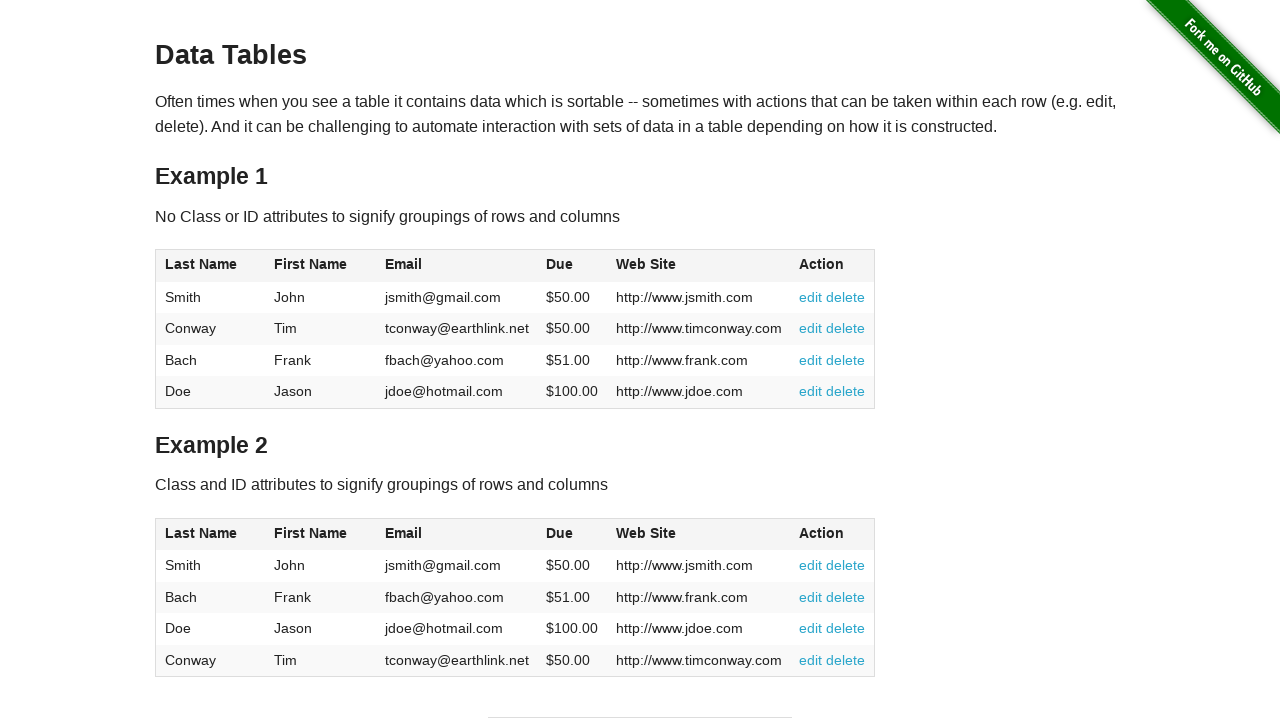

Clicked Due column header second time for descending sort at (572, 266) on #table1 thead tr th:nth-of-type(4)
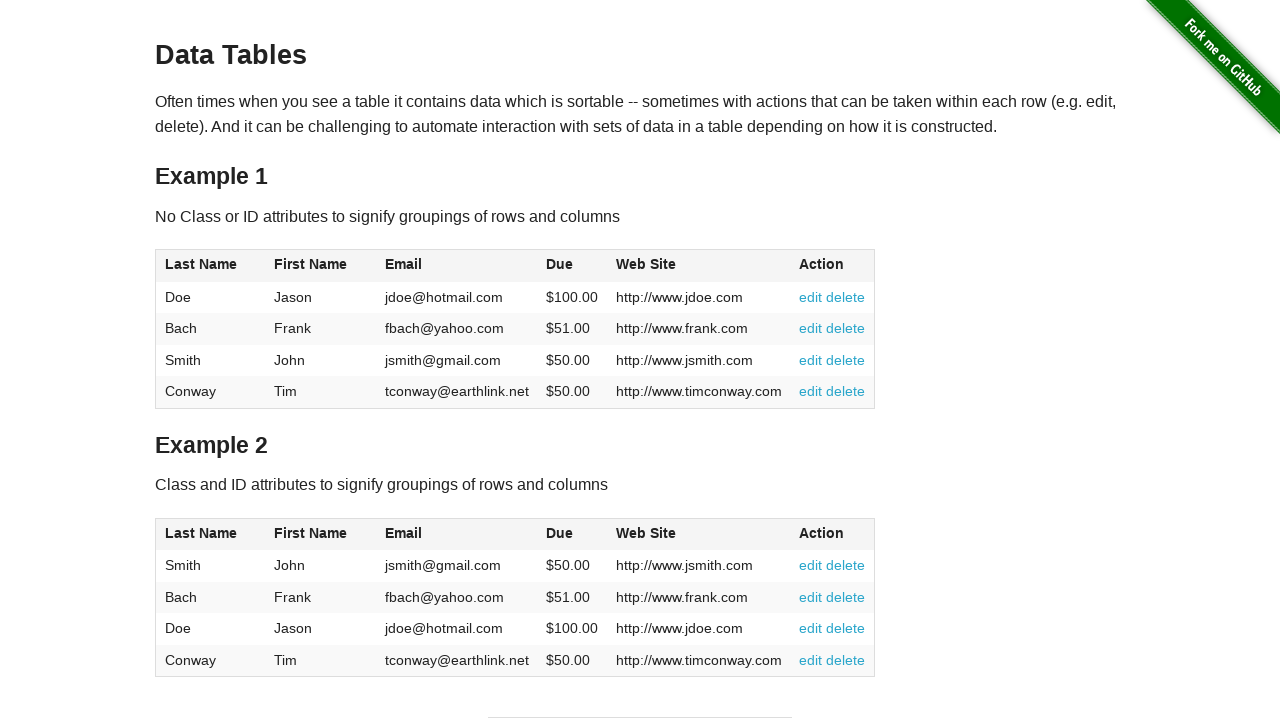

Due column elements loaded and visible
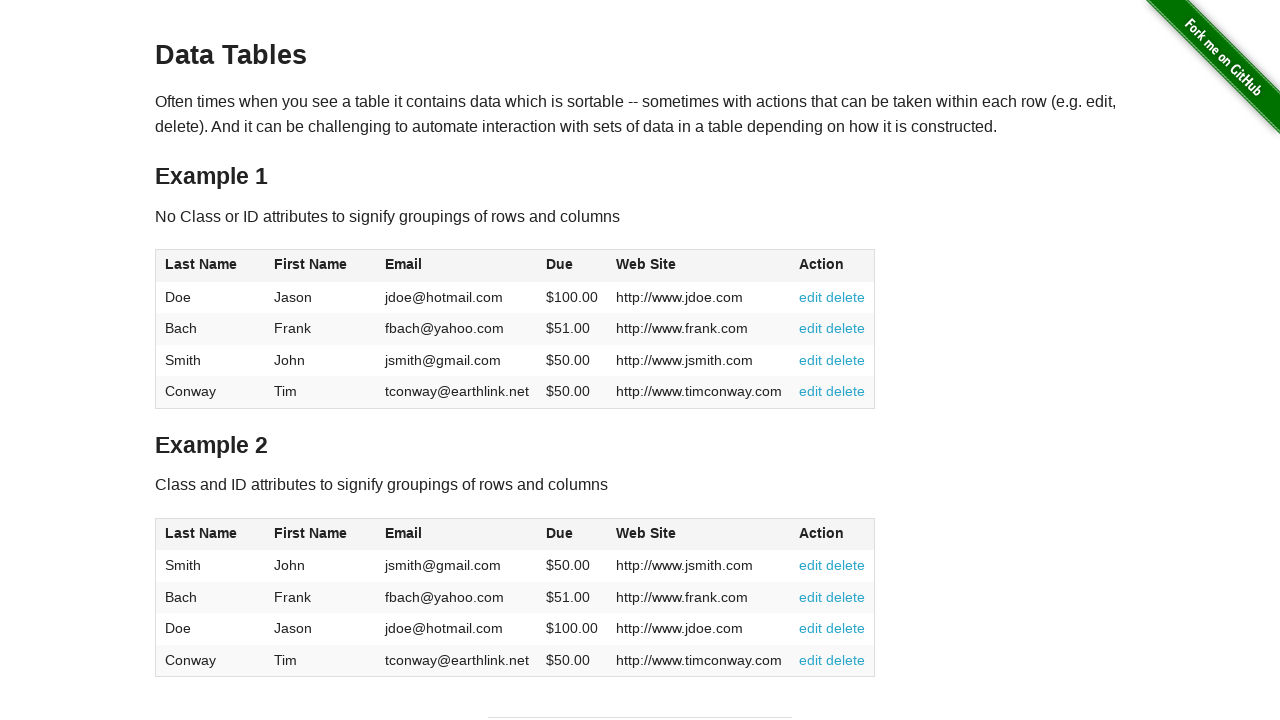

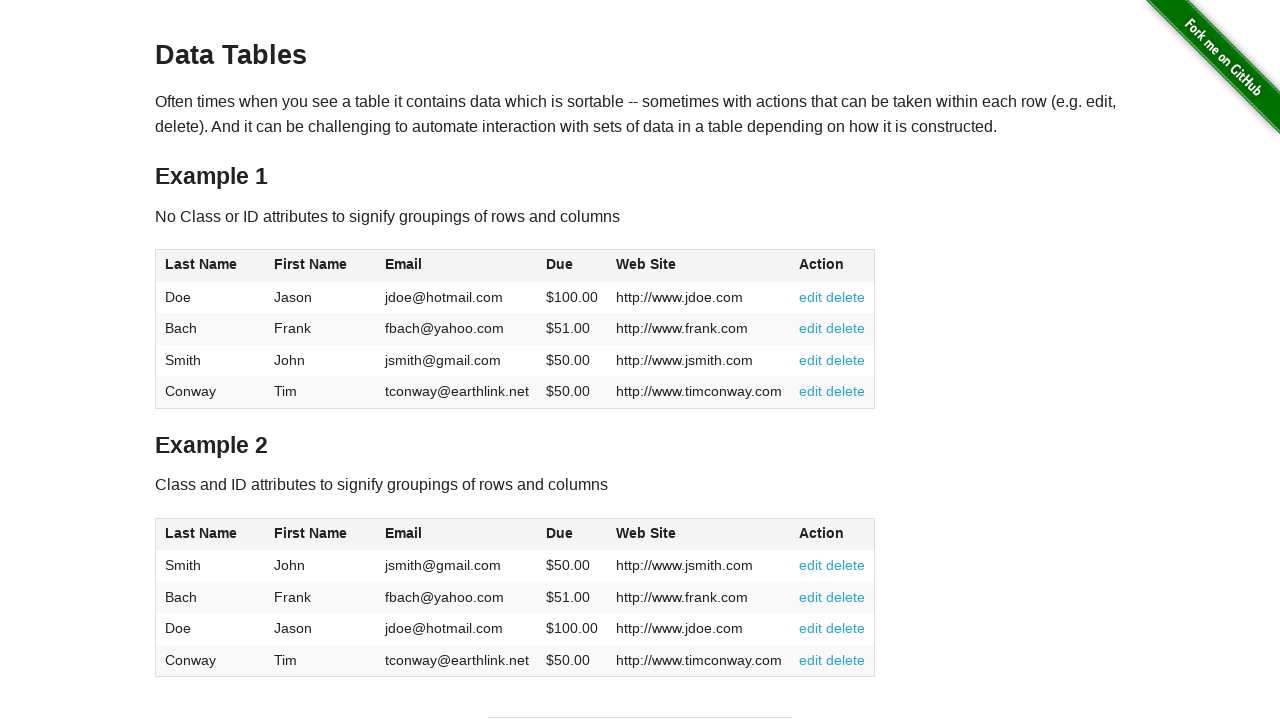